Performs a right-click context menu action on the downloads link and navigates through the menu using keyboard arrows

Starting URL: https://www.selenium.dev/documentation/webdriver/actions_api/

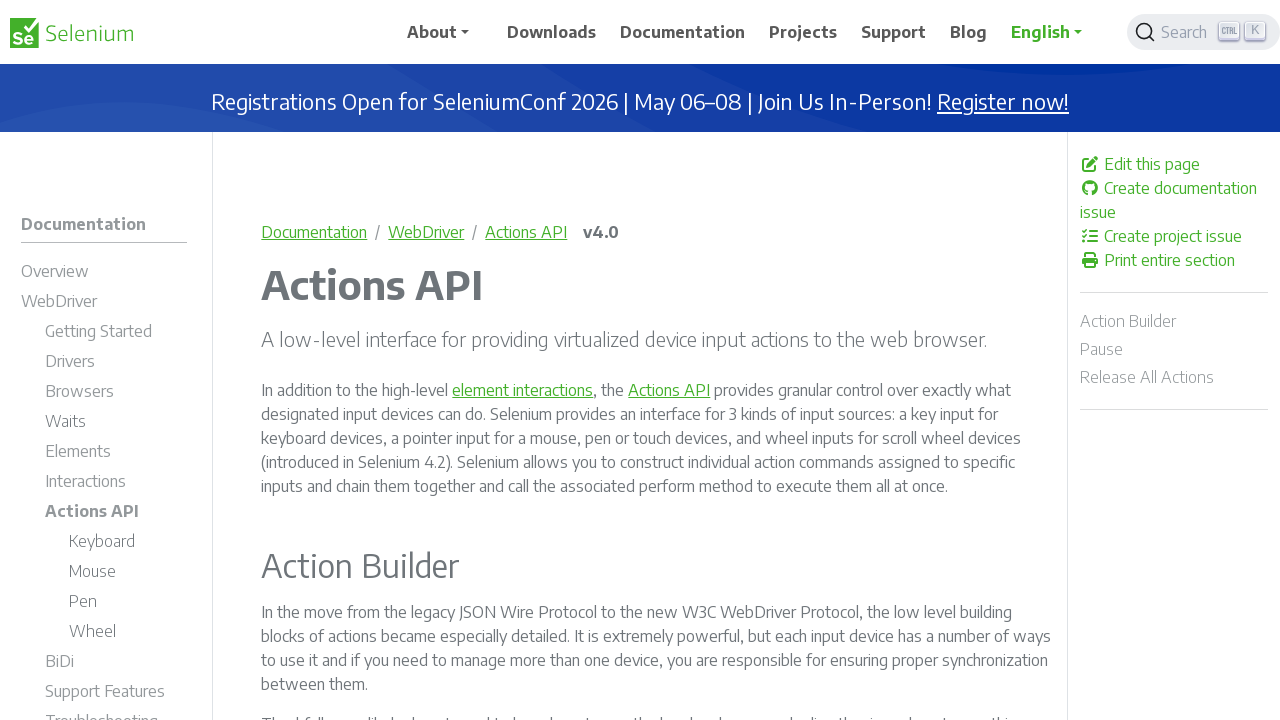

Located the downloads link element
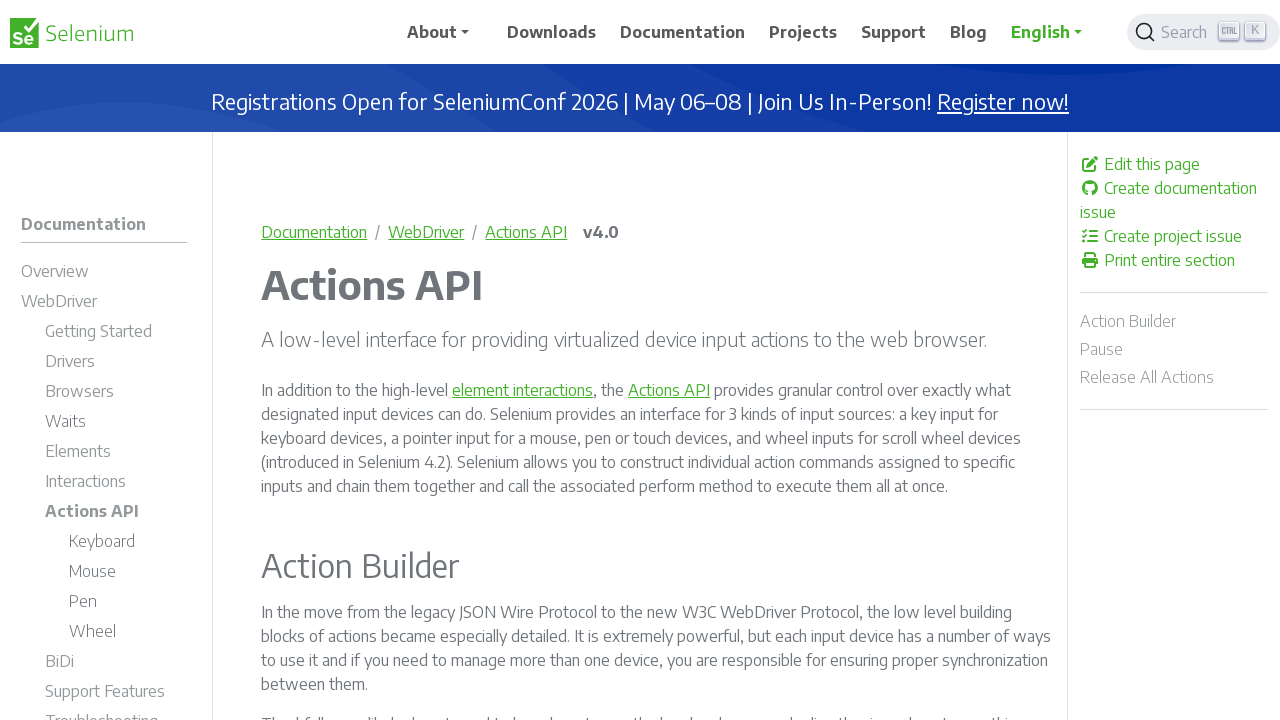

Right-clicked on the downloads link to open context menu at (552, 32) on xpath=//a[@href='/downloads']
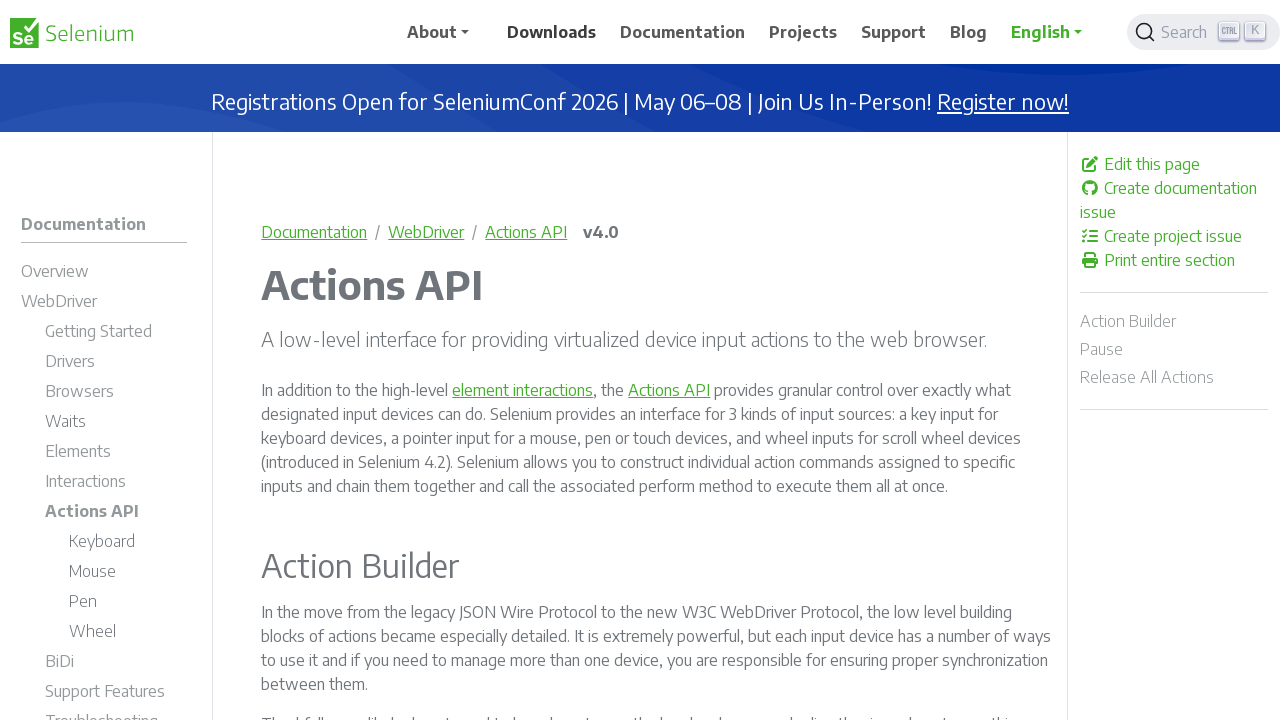

Pressed ArrowDown to navigate context menu
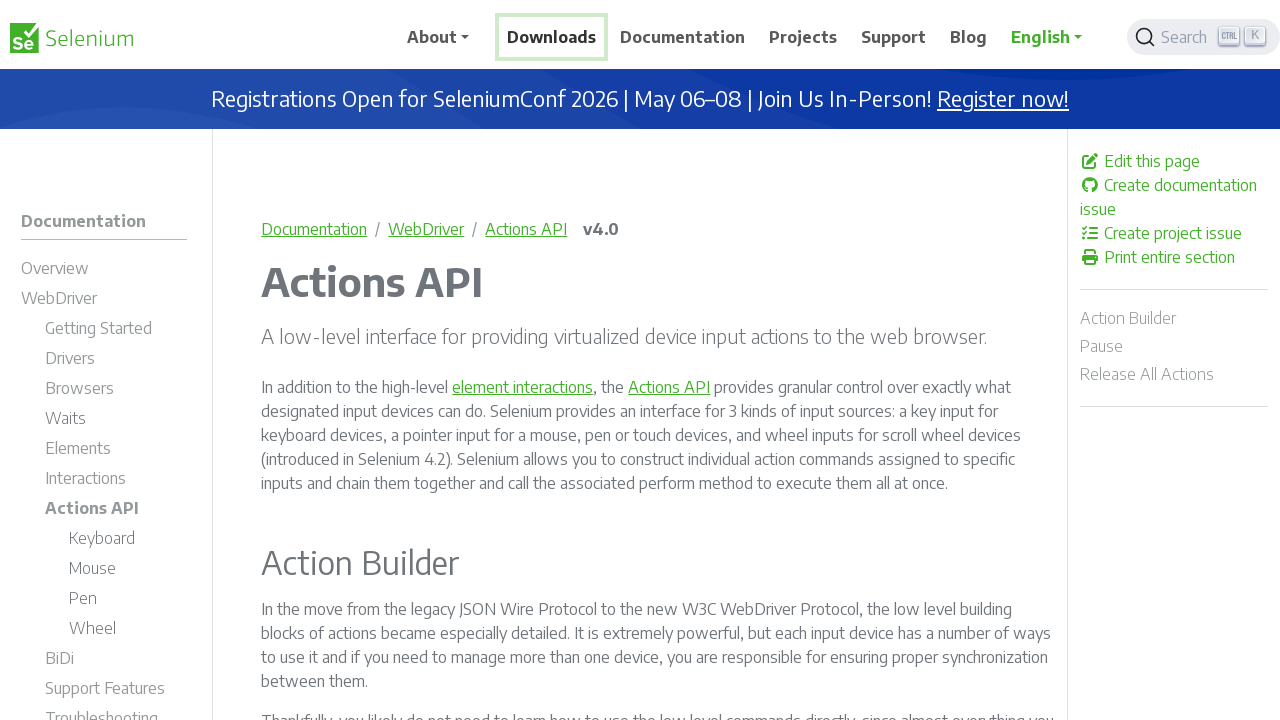

Pressed Enter to select context menu item
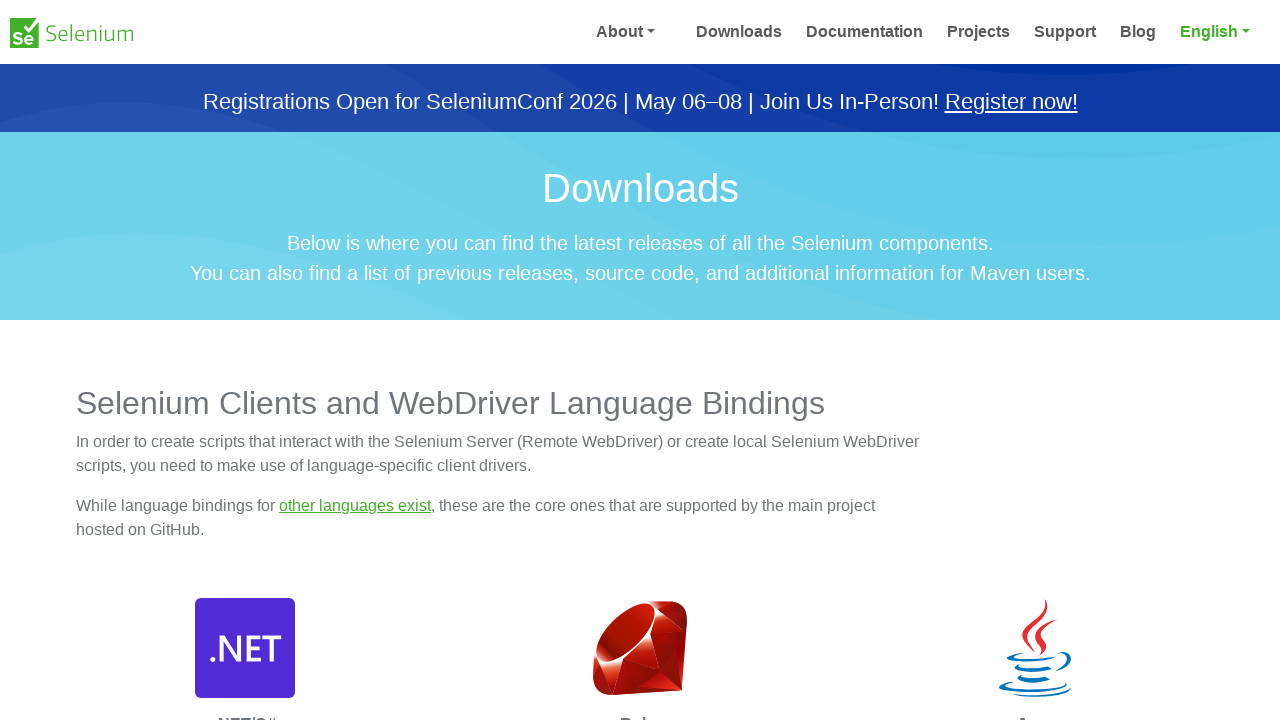

Waited 1000ms for action to complete
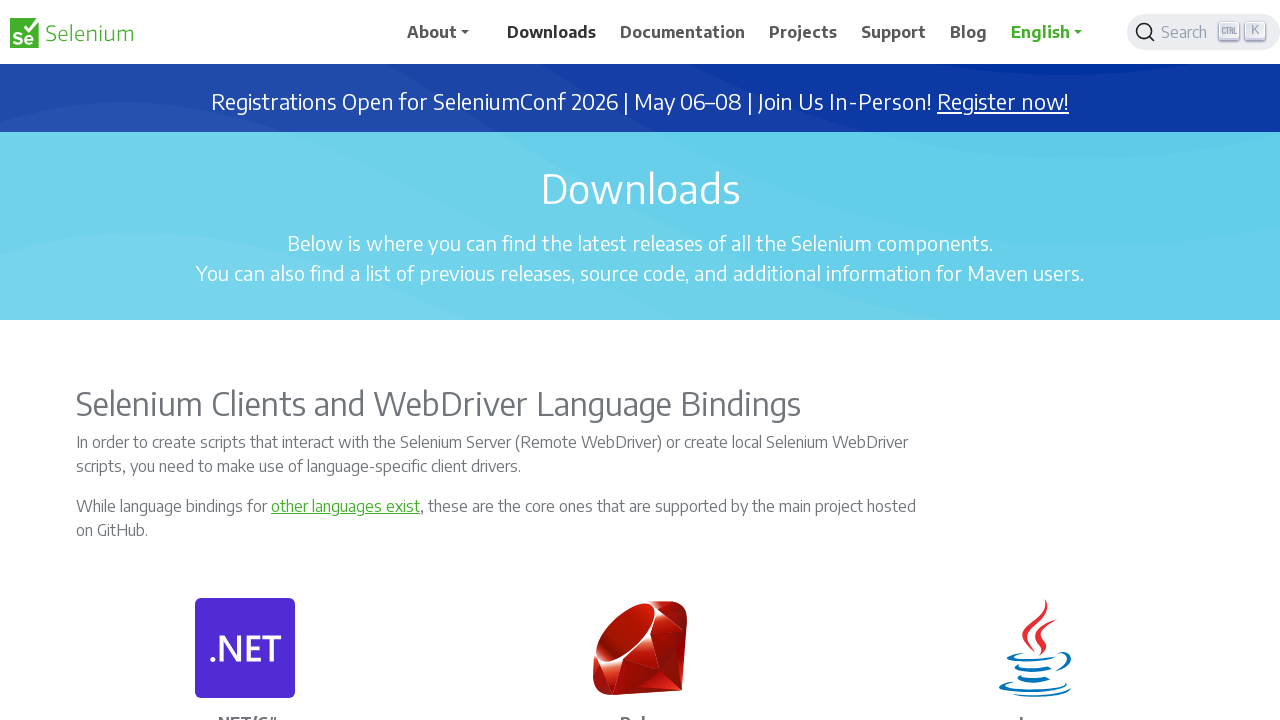

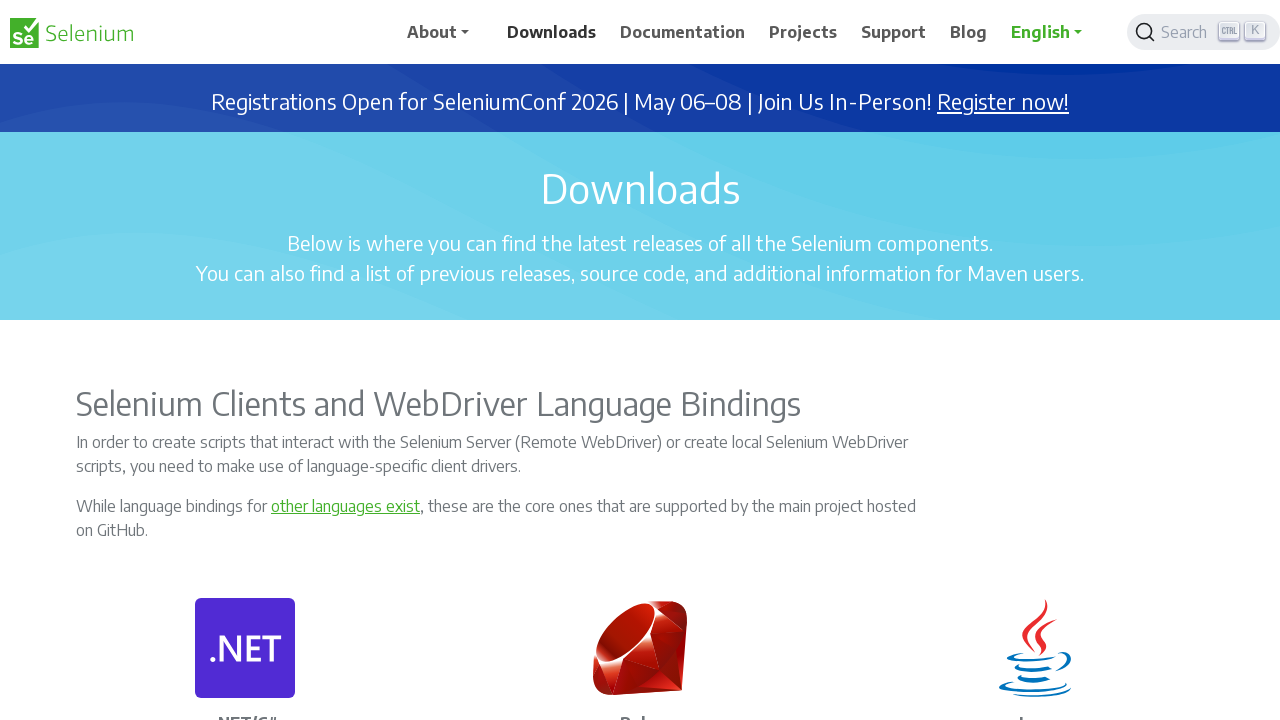